Demonstrates handling multiple browser windows by clicking a Help link that opens a new window, then switching between the parent and child windows to verify their titles.

Starting URL: https://accounts.google.com/signup

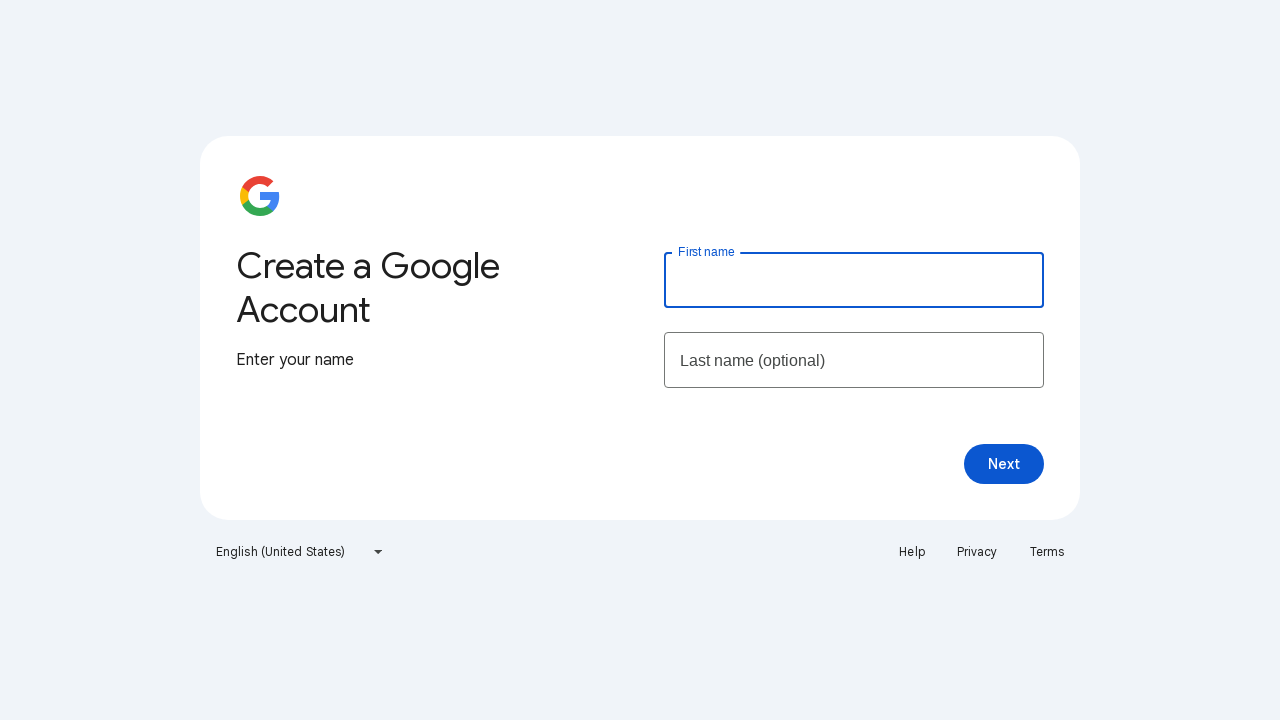

Clicked Help link in footer to open child window at (912, 552) on footer ul li:first-child a
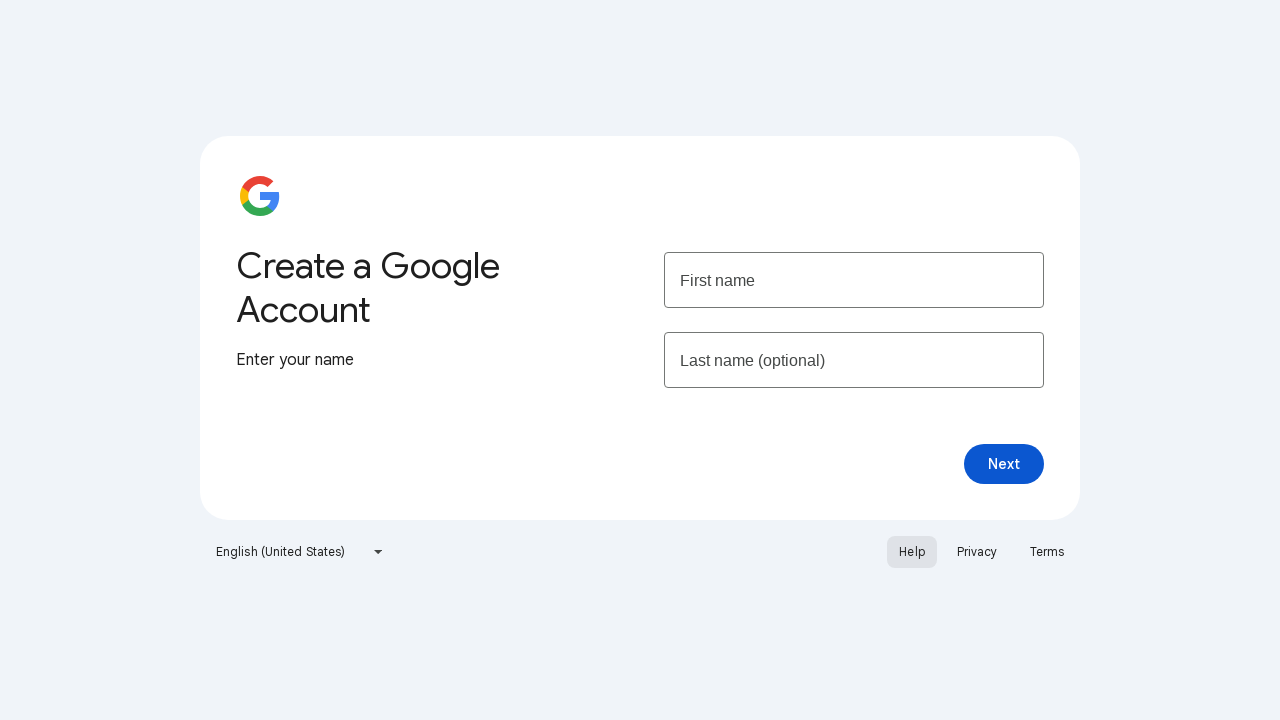

Child window opened and captured
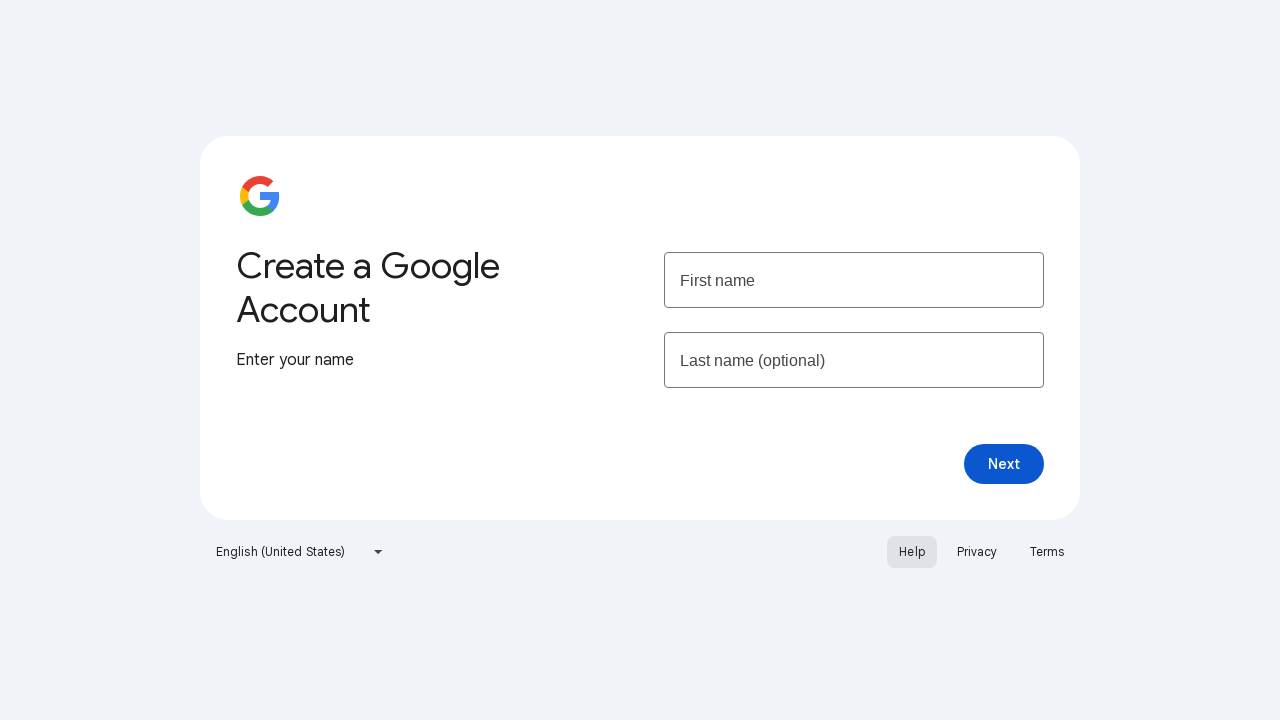

Child page fully loaded
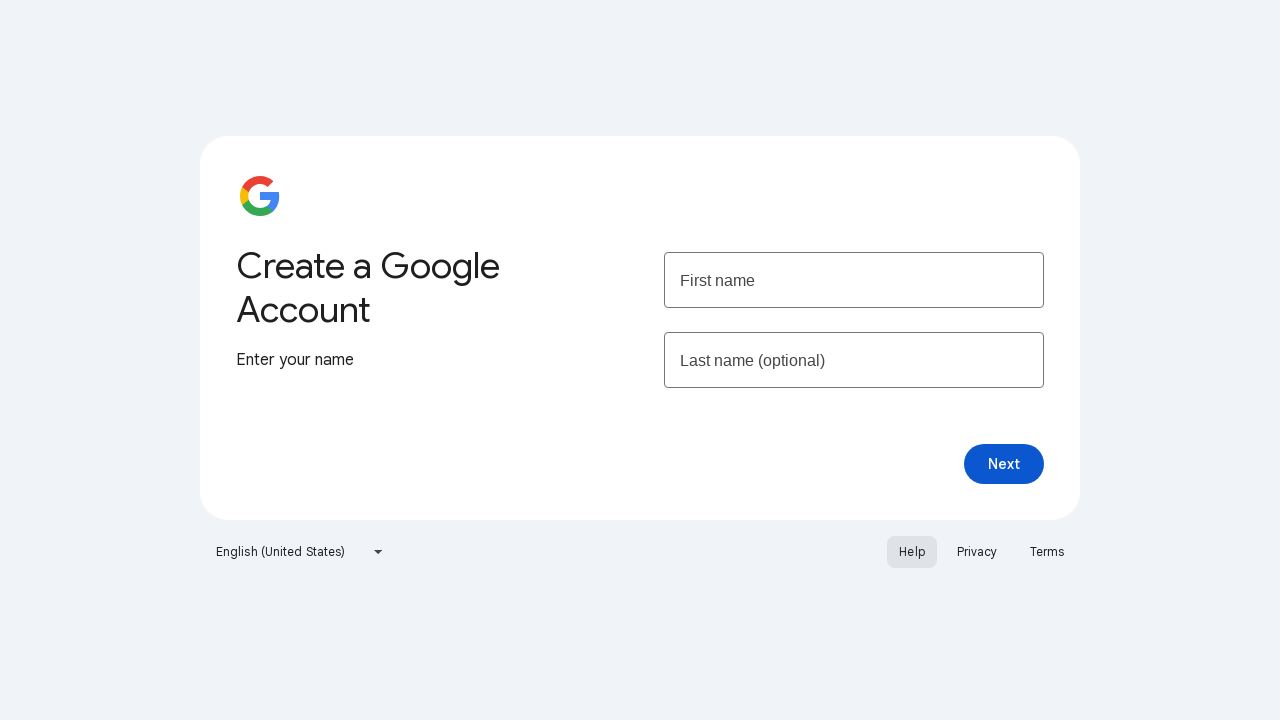

Retrieved child page title: Google Account Help
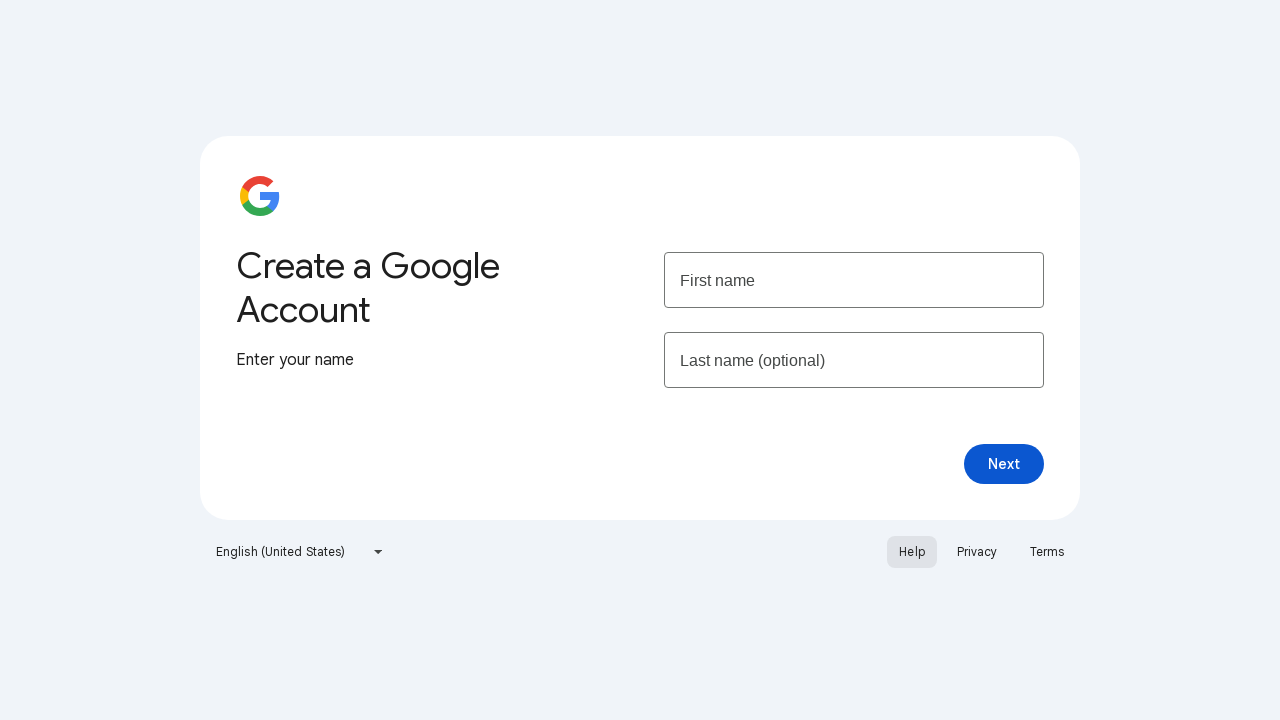

Retrieved parent page title: Create your Google Account
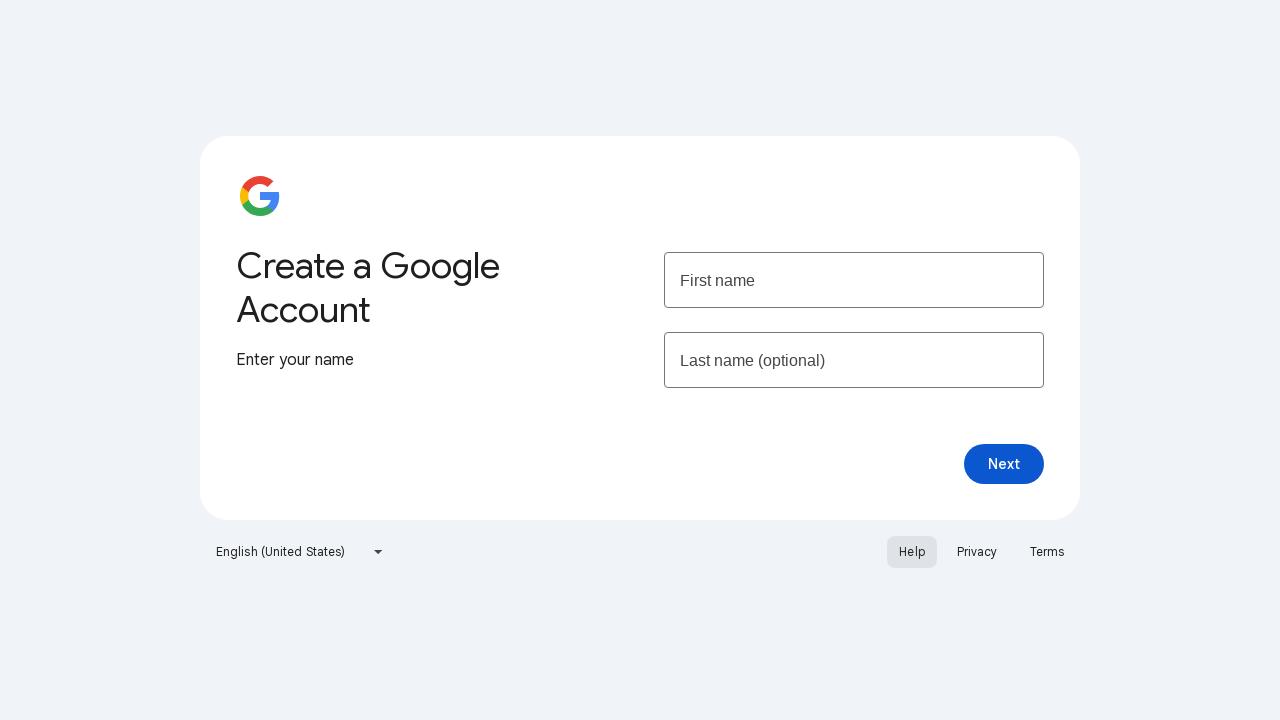

Switched focus back to parent window
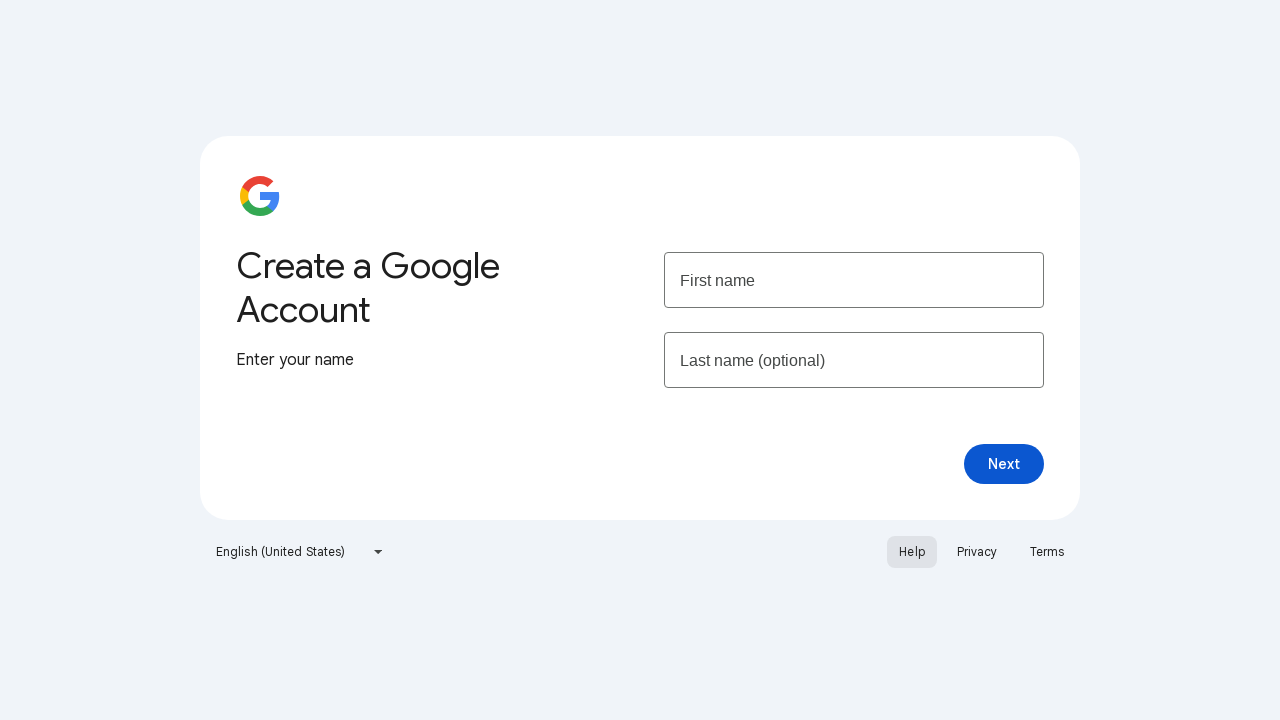

Test completed successfully
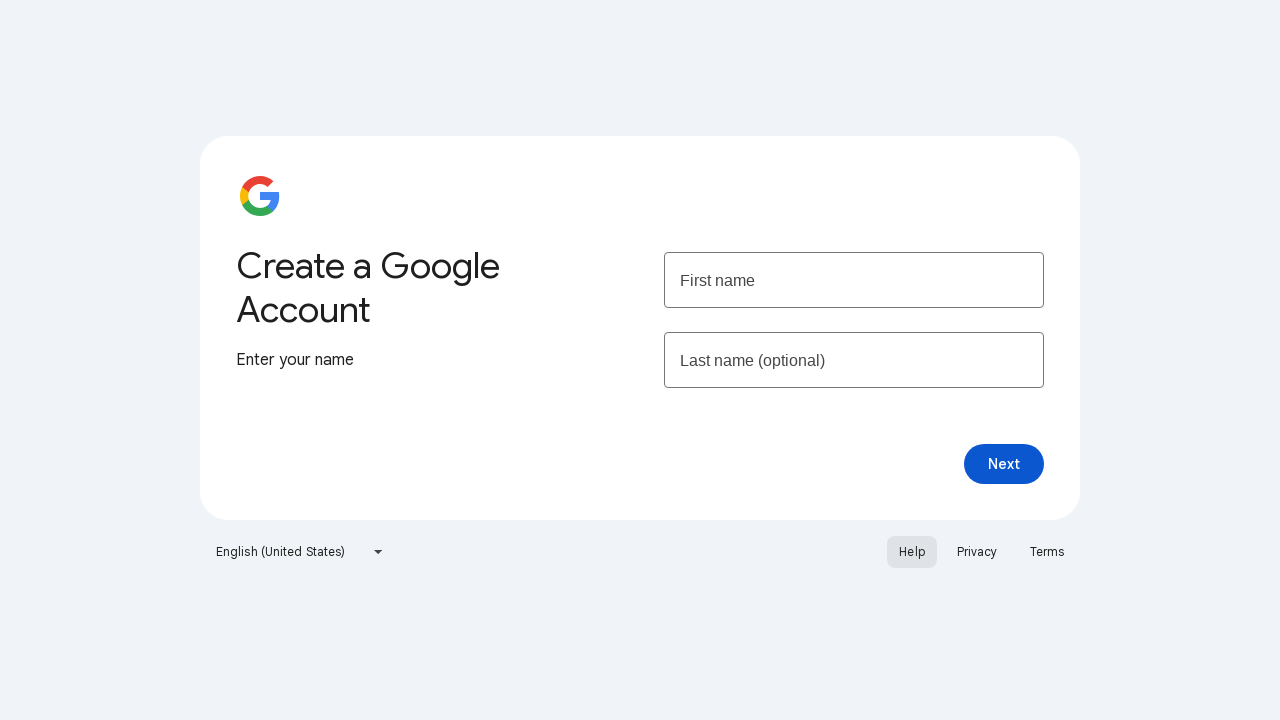

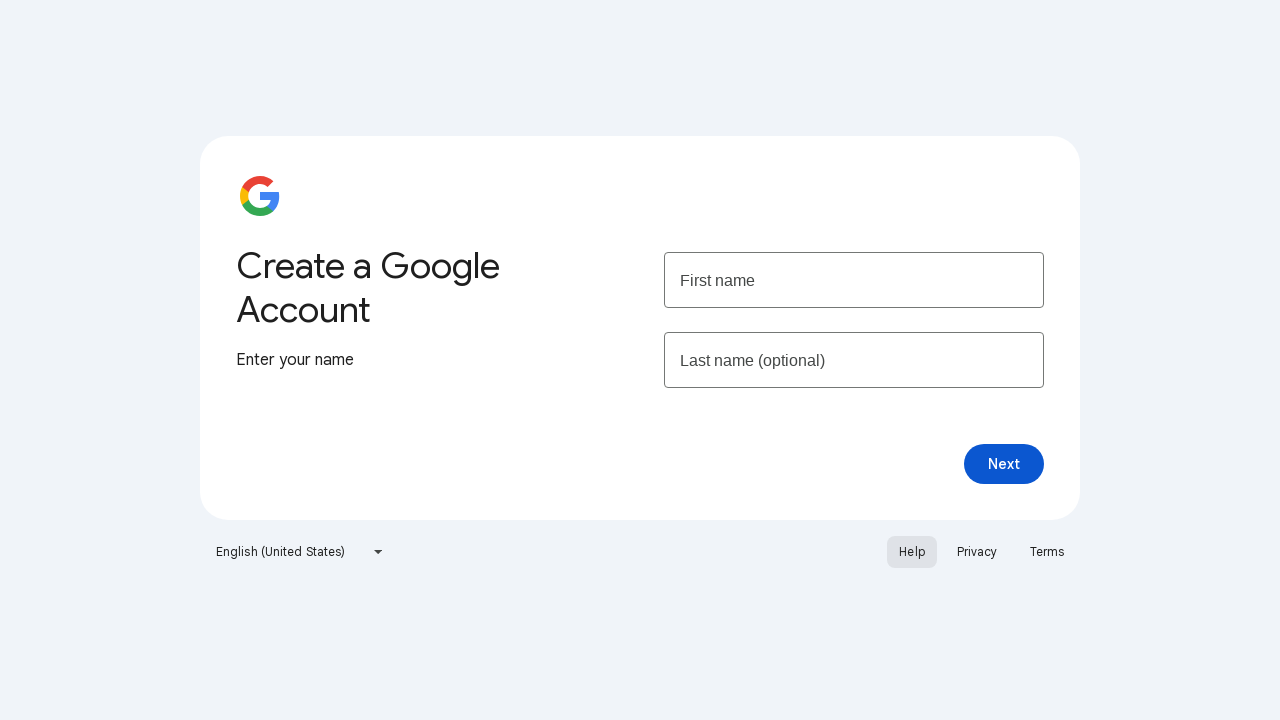